Tests navigation between testotomasyonu.com and youtube.com, verifying page titles and URLs after navigation and using browser back functionality

Starting URL: https://testotomasyonu.com

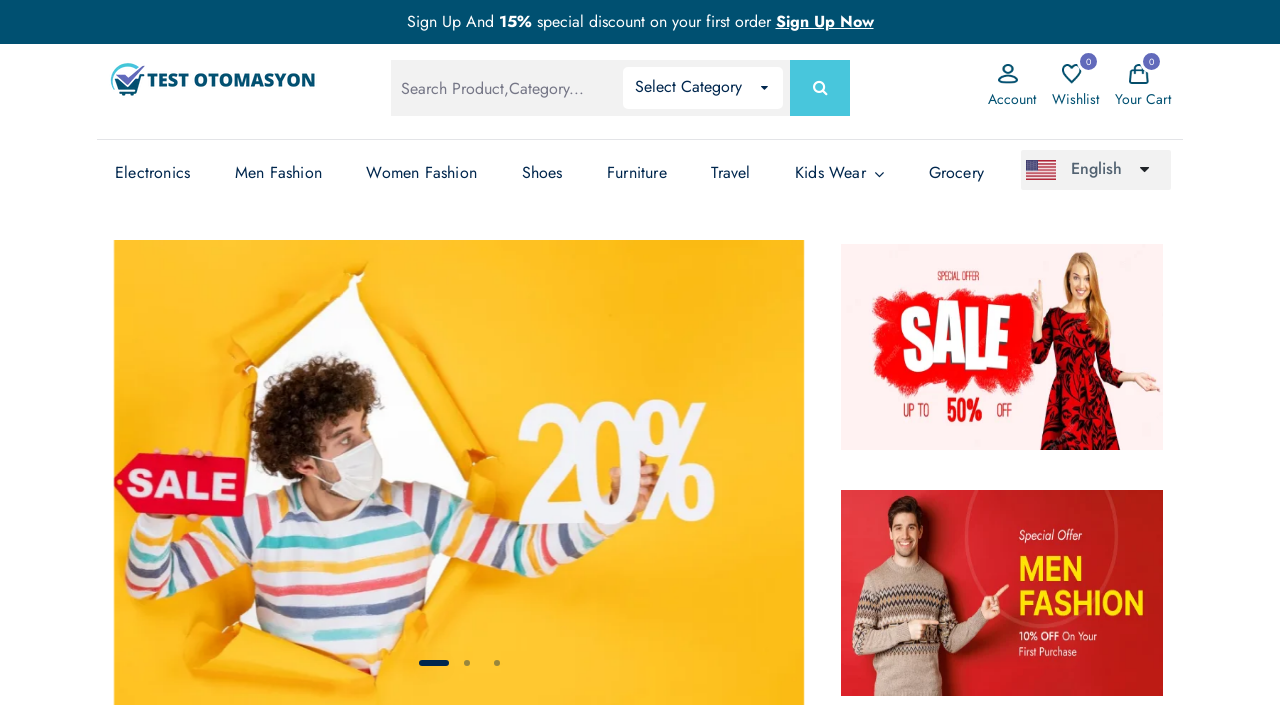

Retrieved page title from testotomasyonu.com
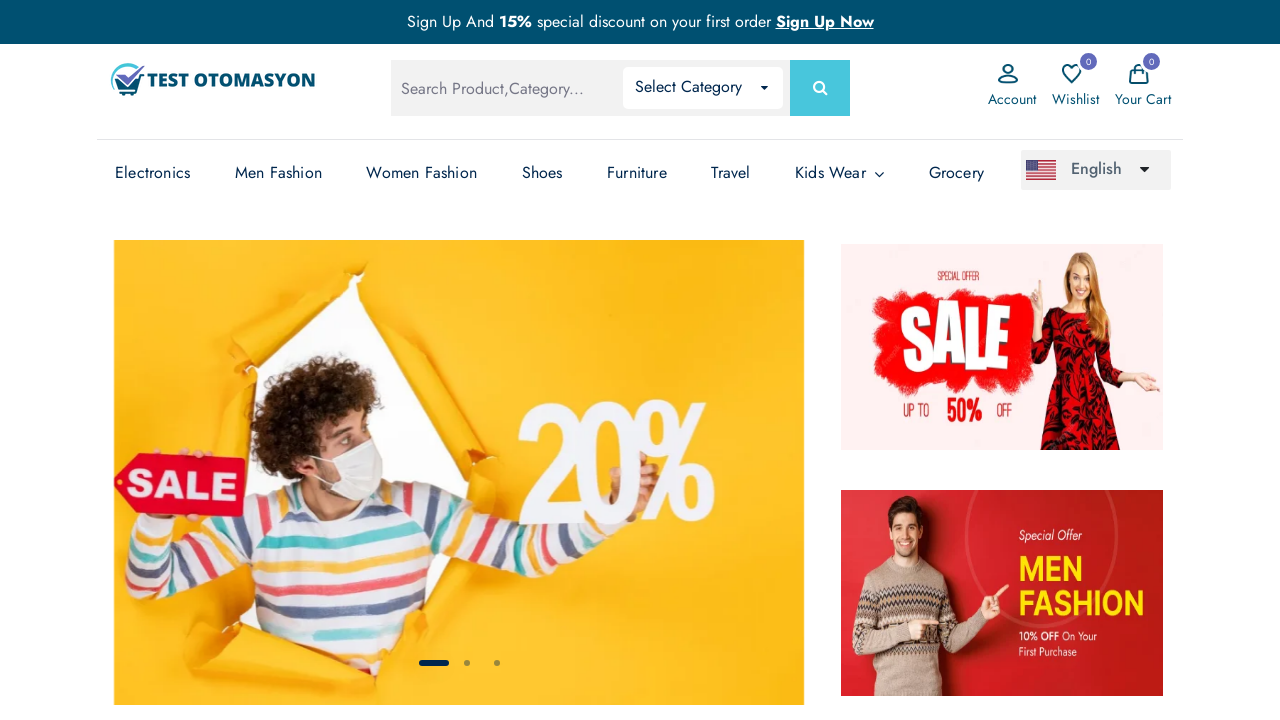

Verified page title contains 'Otomasyon'
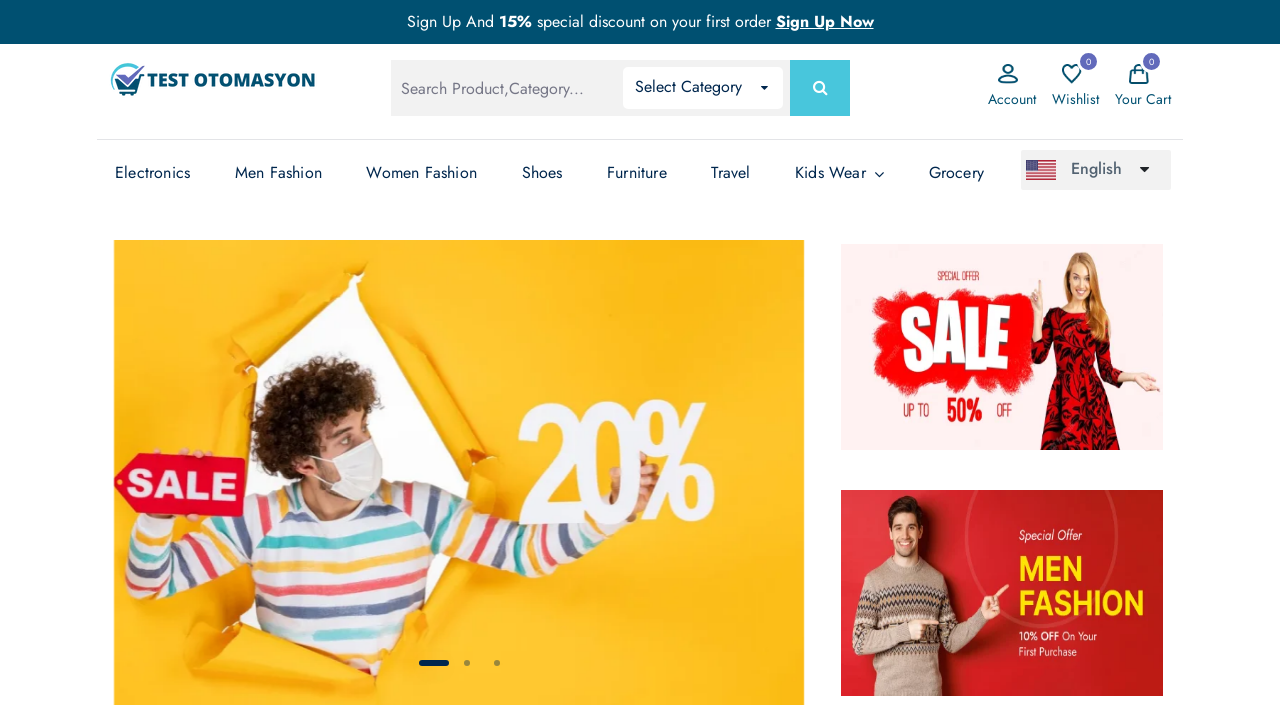

Navigated to https://youtube.com
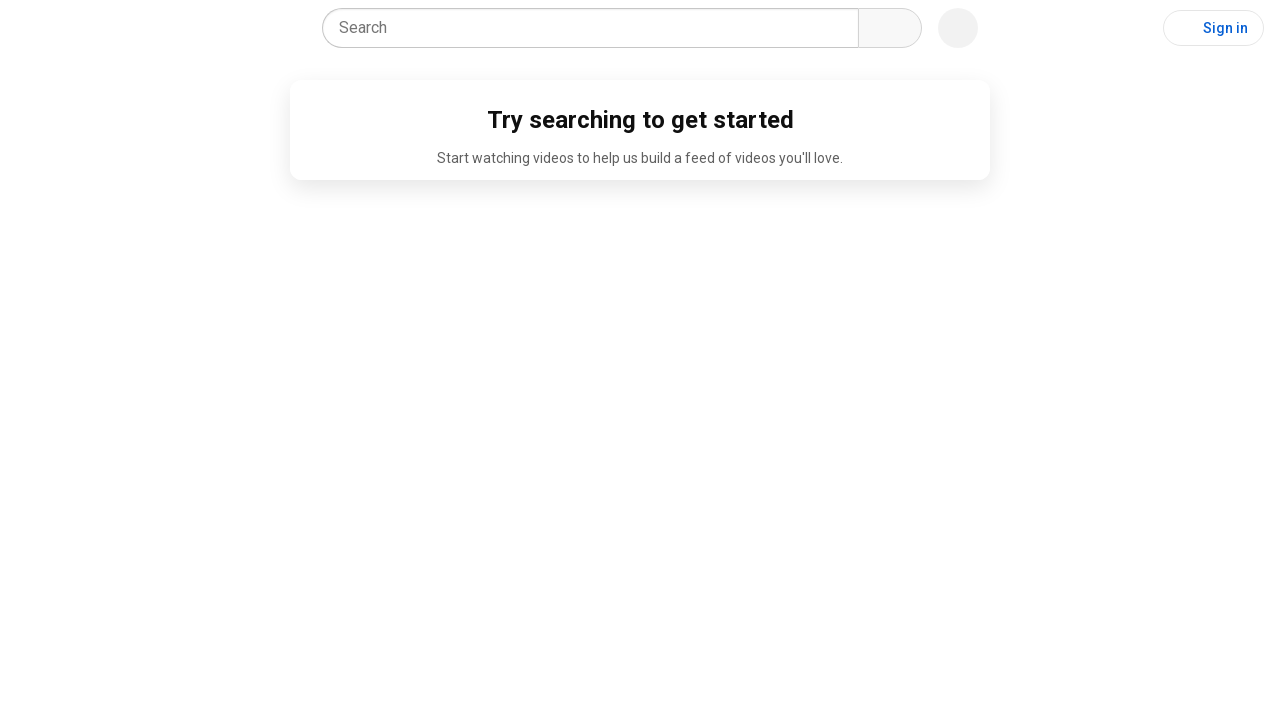

Retrieved current page URL from youtube.com
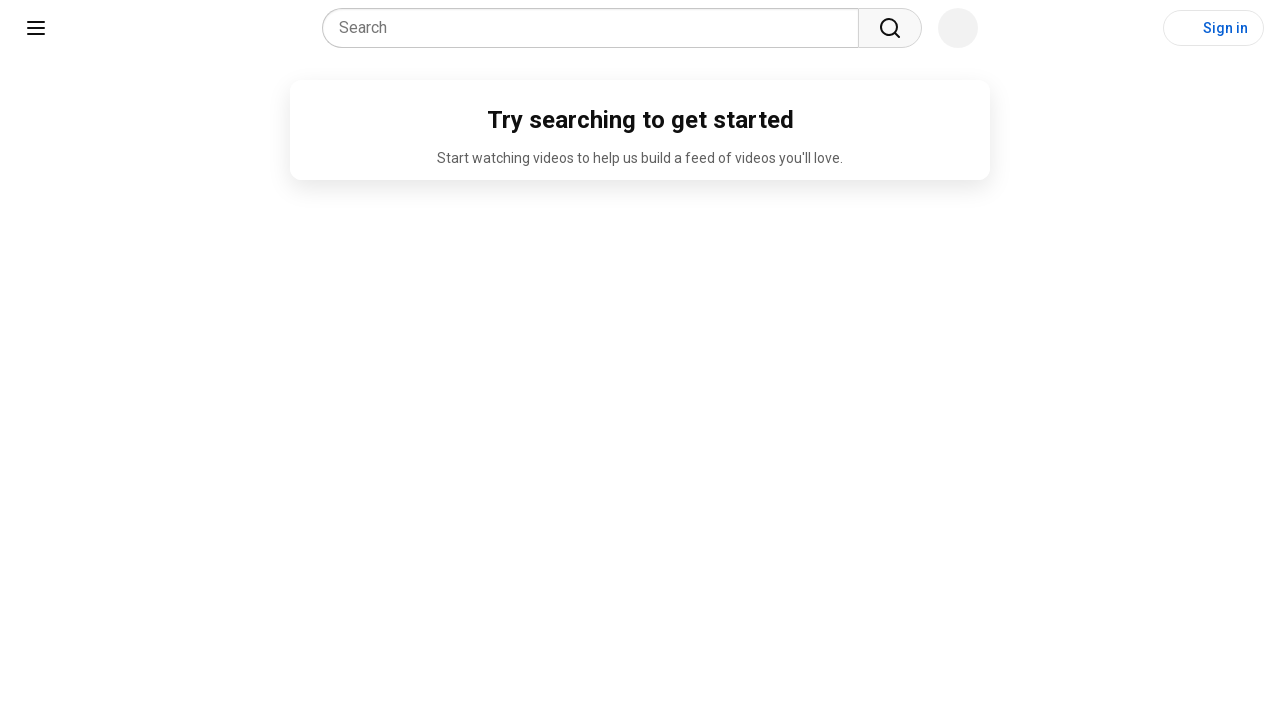

Verified page URL contains 'youtube'
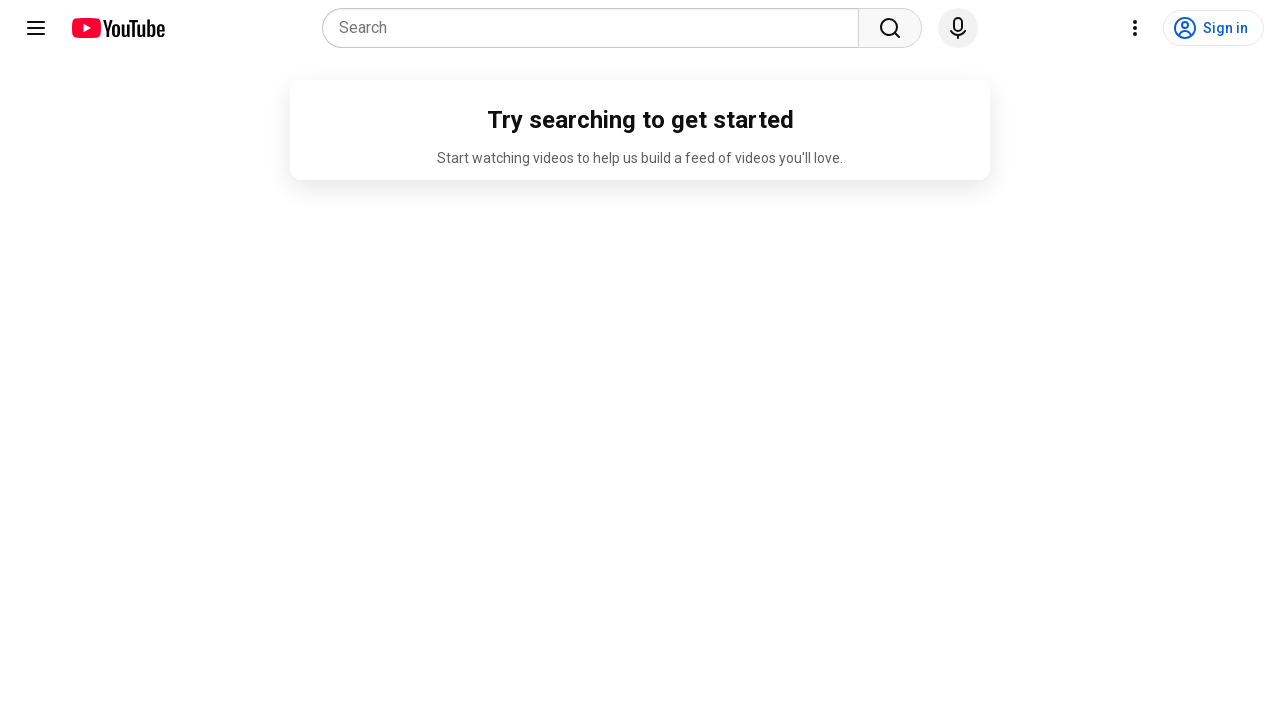

Navigated back using browser back button
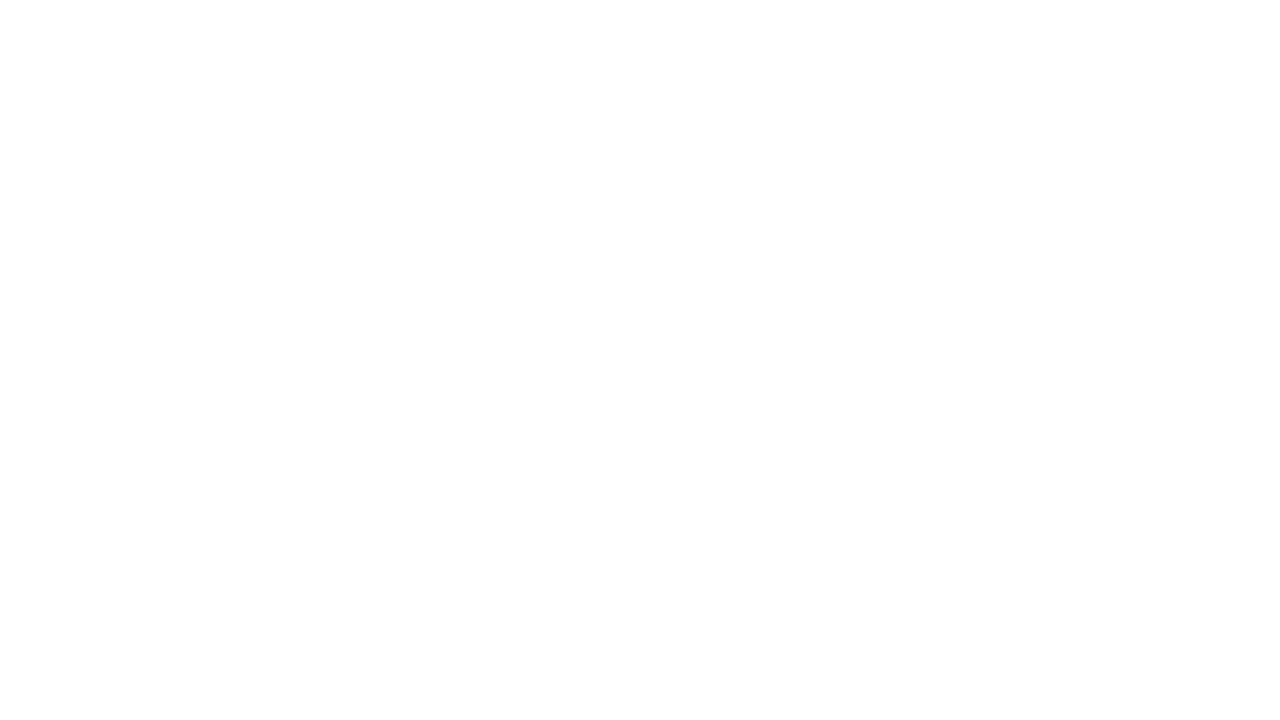

Retrieved page URL after navigating back
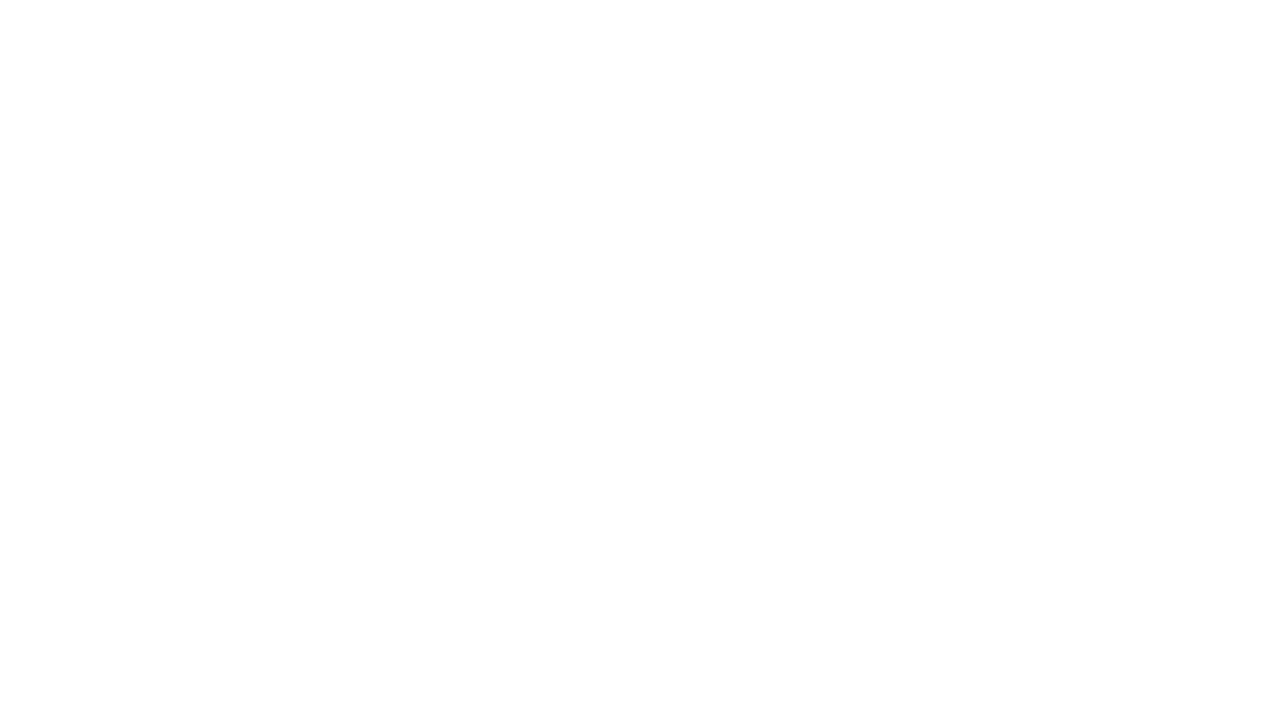

Verified page URL contains 'otomasyon' after returning from youtube.com
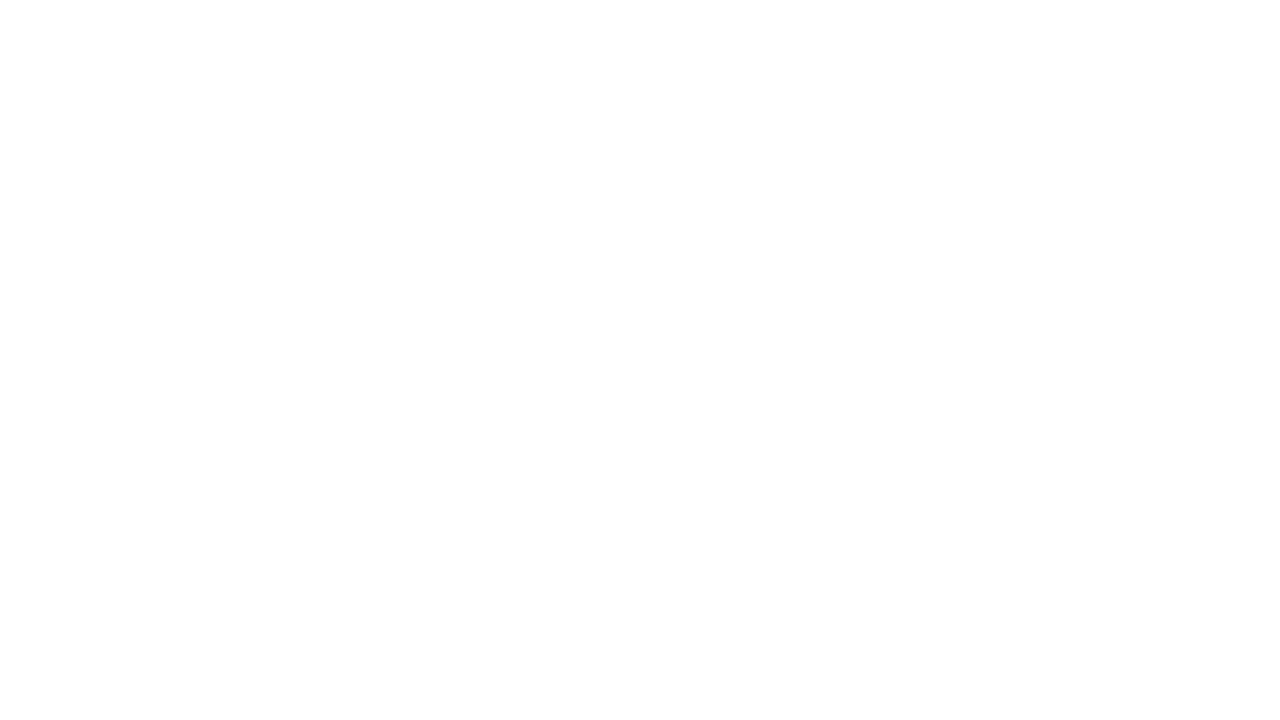

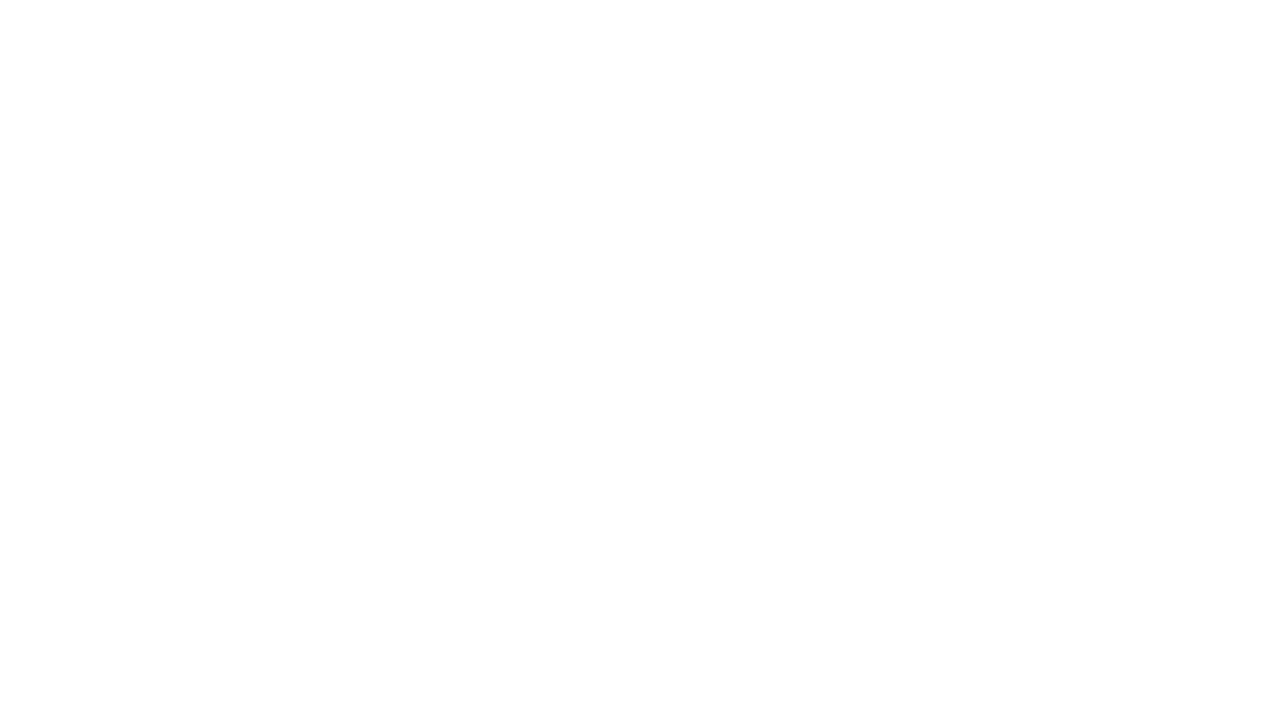